Tests the flight search filter functionality by setting departure city, destination city, and travel dates

Starting URL: https://uniticket.ru/

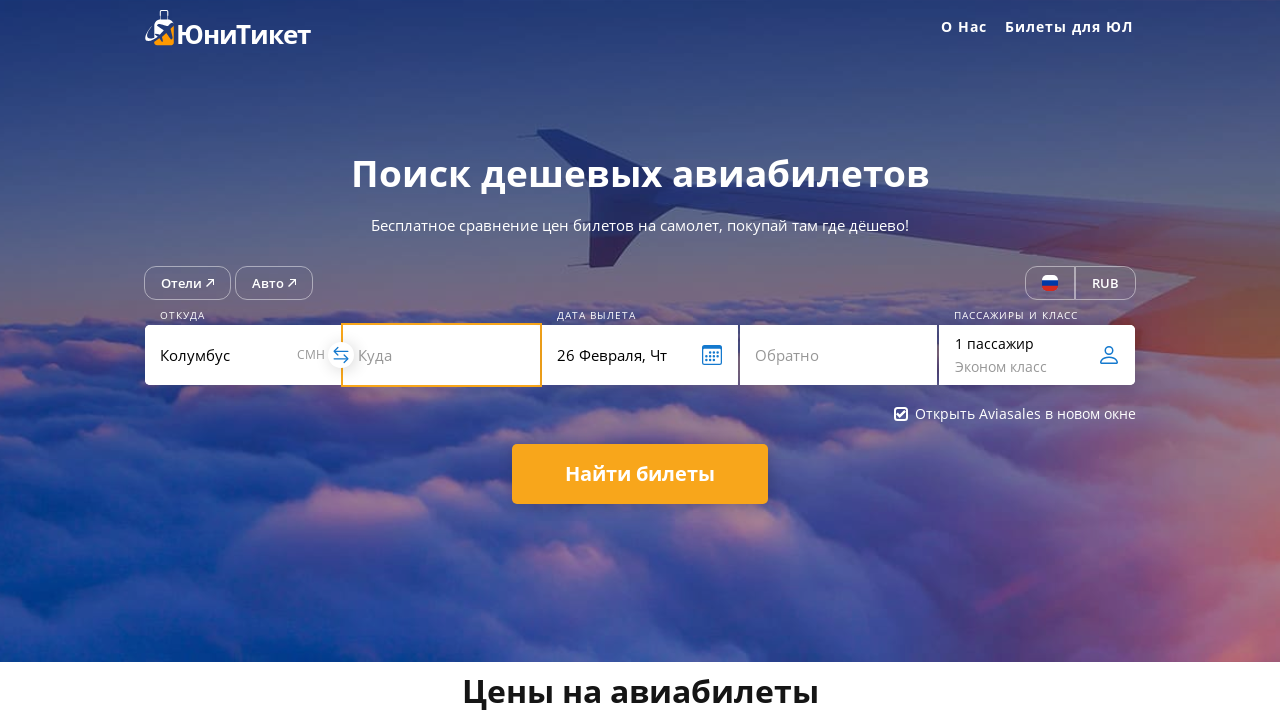

Filled departure city field with 'Казань' on input[placeholder*='Откуда']
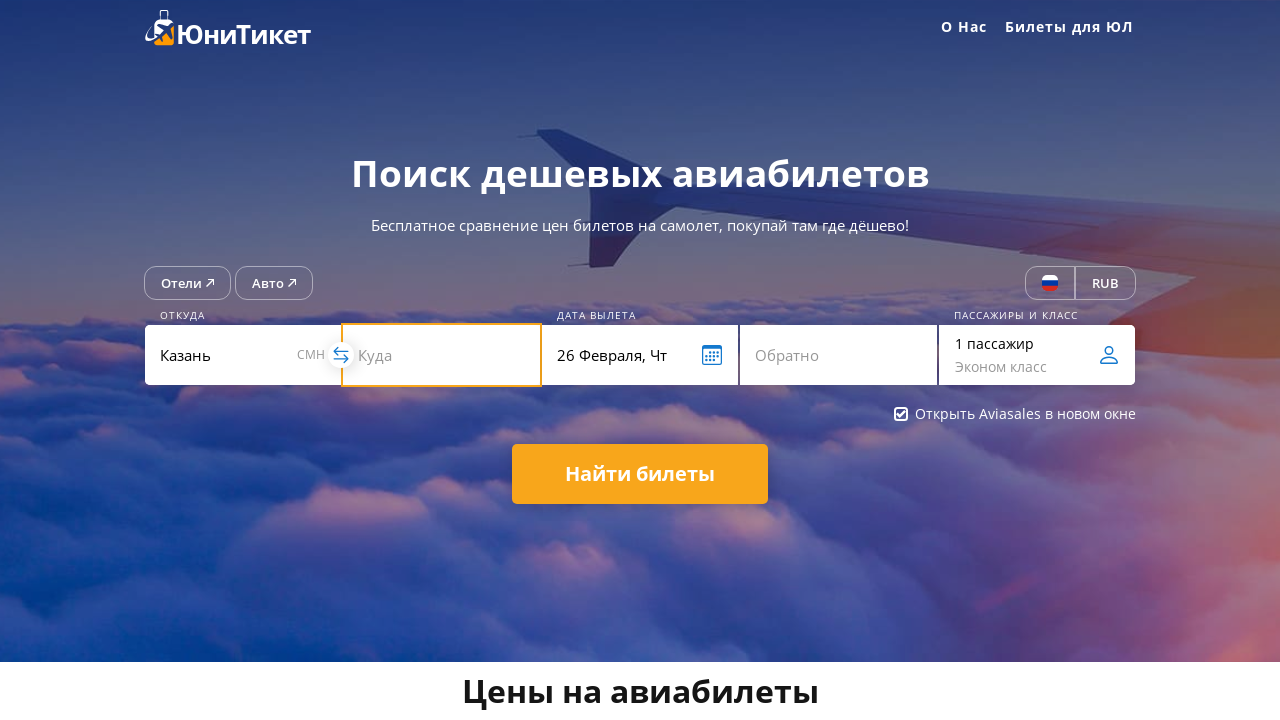

Waited 500ms for autocomplete dropdown
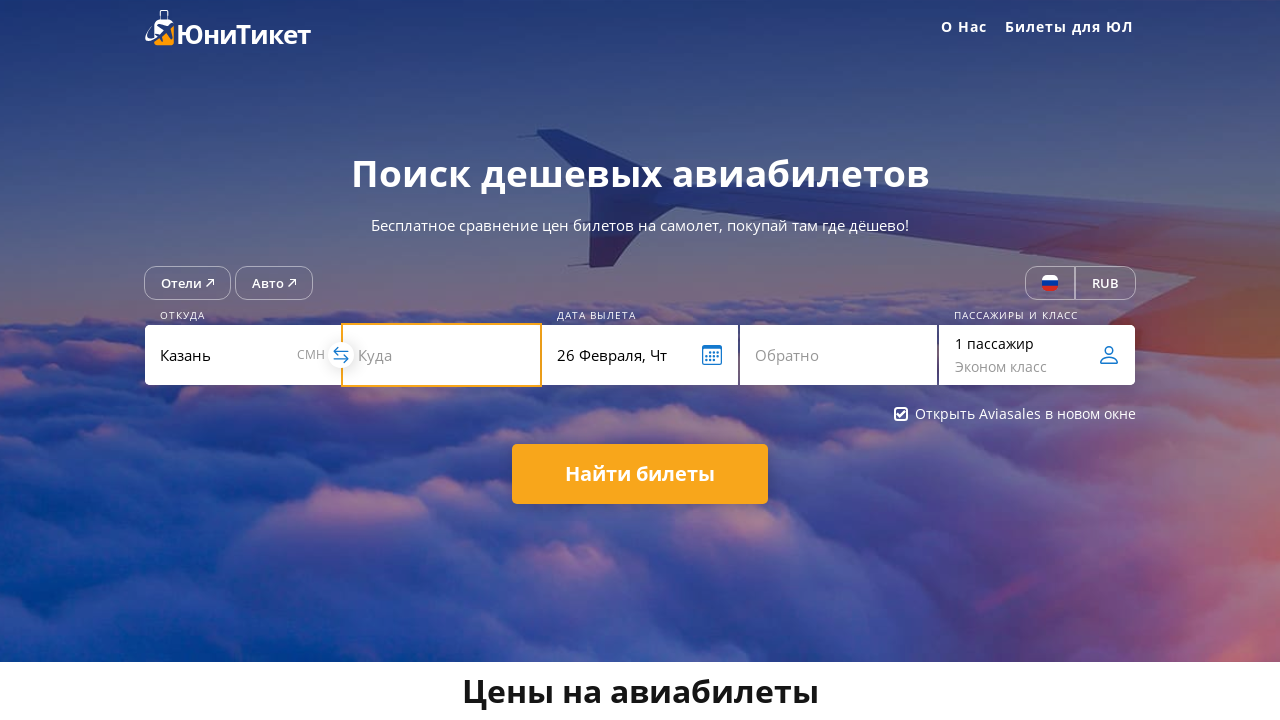

Pressed Enter to confirm departure city selection
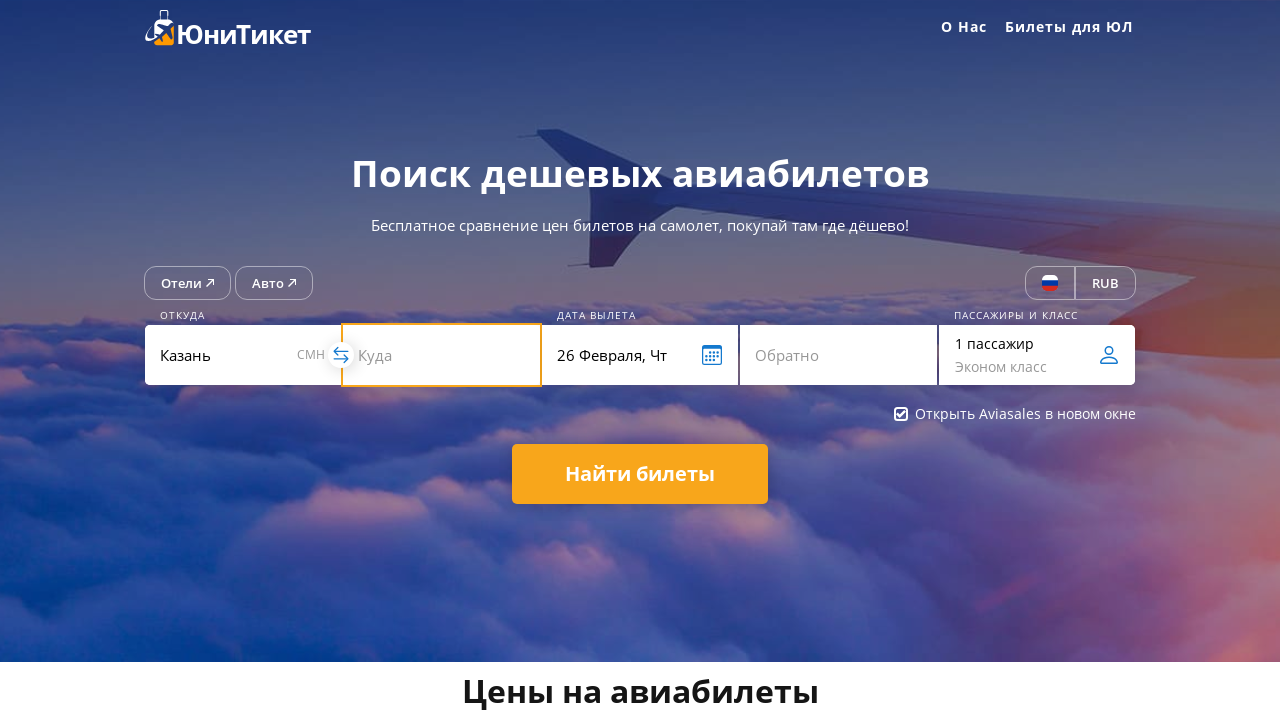

Filled destination city field with 'Дубай' on input[placeholder*='Куда']
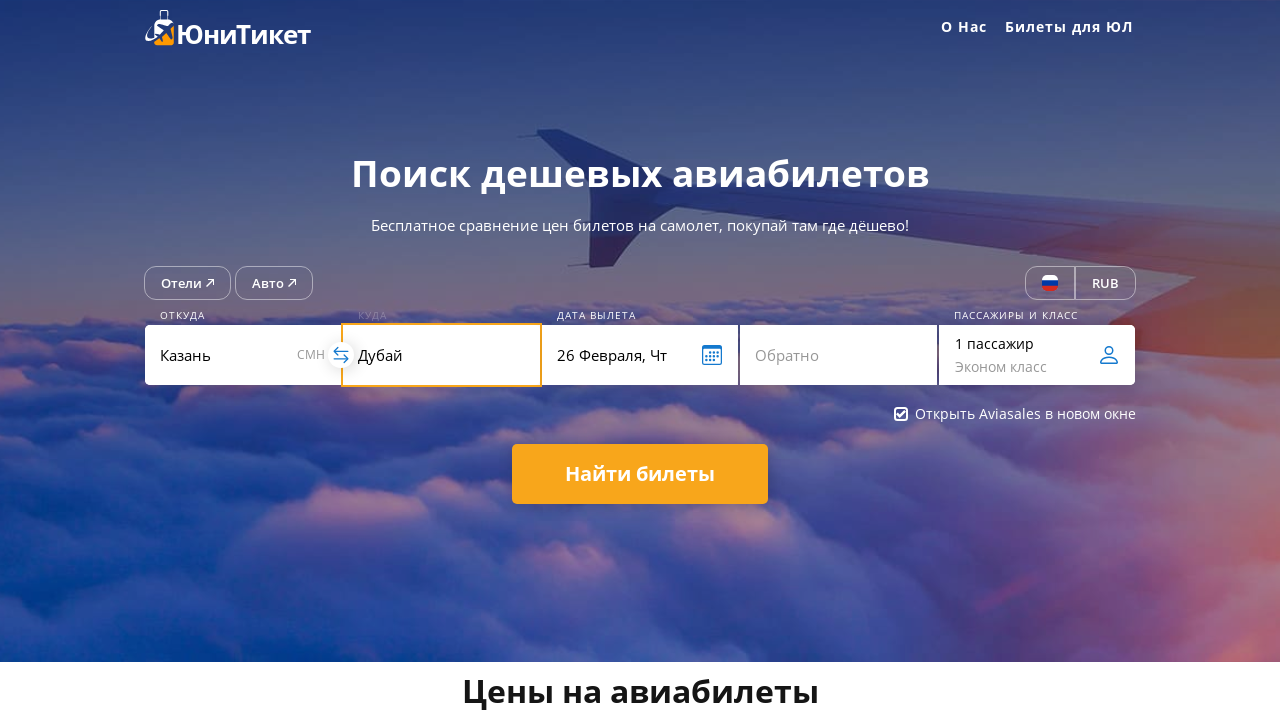

Waited 500ms for autocomplete dropdown
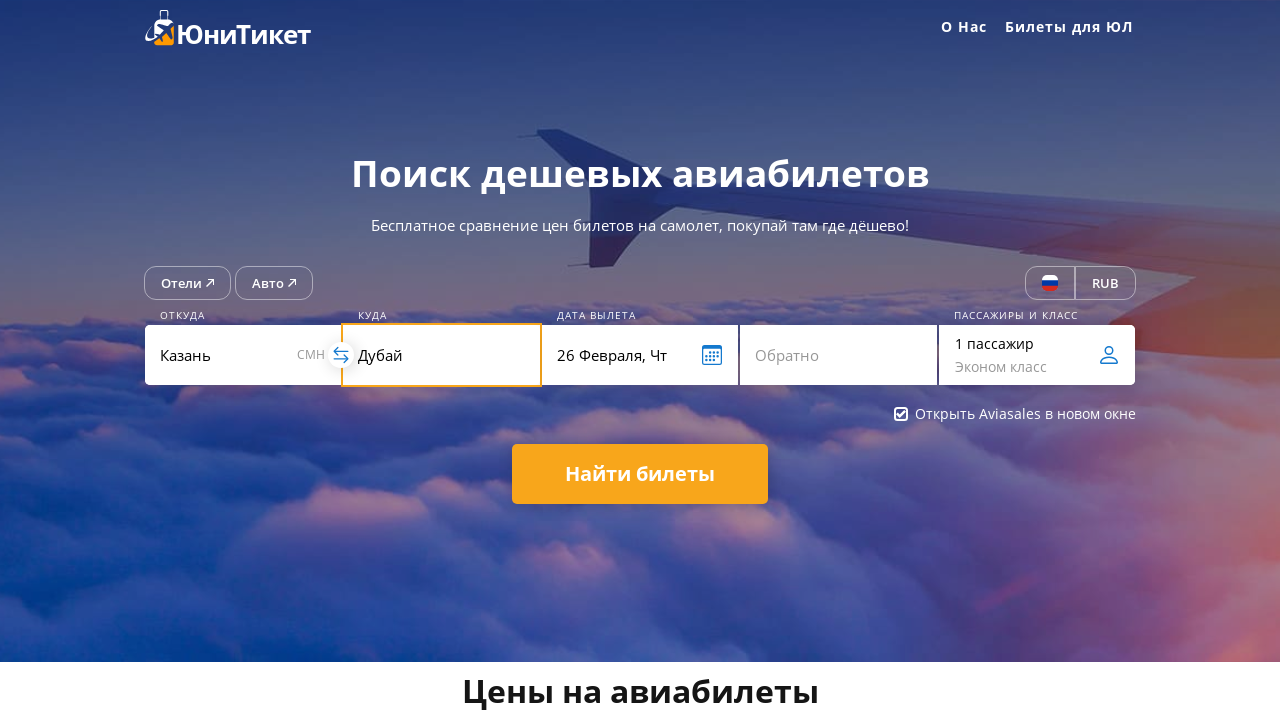

Pressed Enter to confirm destination city selection
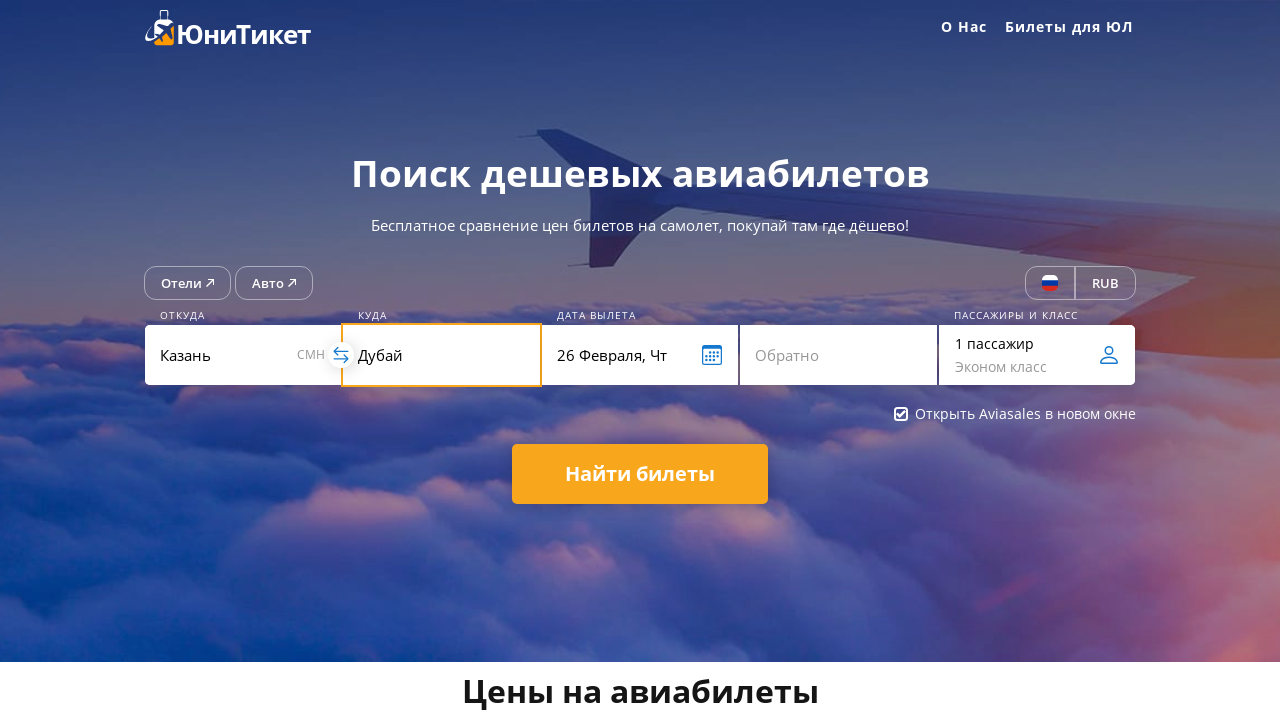

Clicked on departure date input field at (640, 355) on input[placeholder*='Туда']
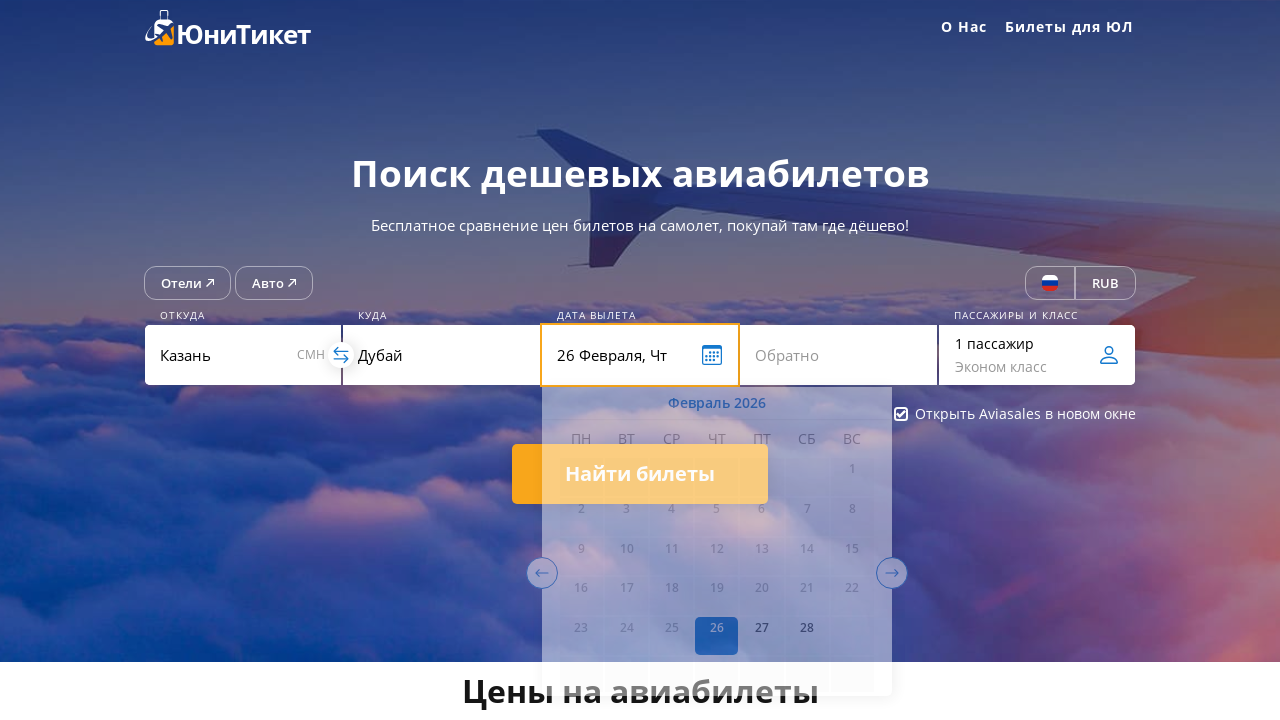

Calendar picker appeared
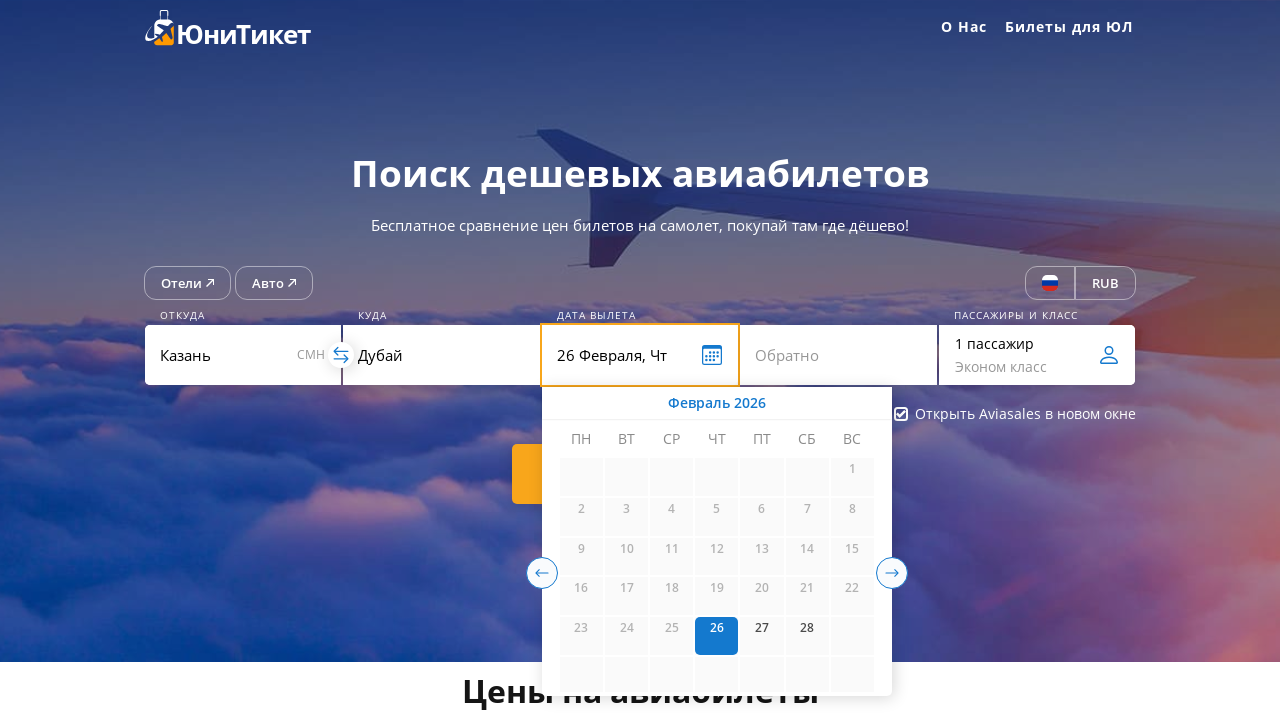

Selected the 27th day from calendar at (762, 628) on text='27'
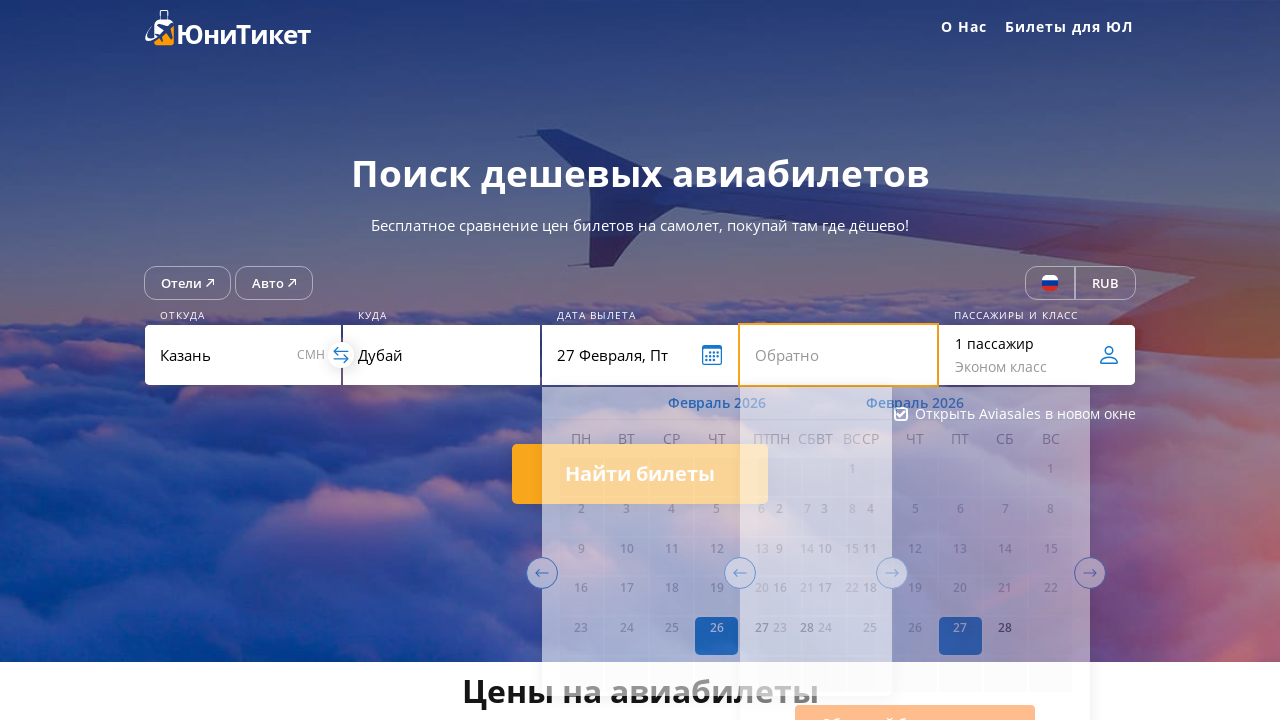

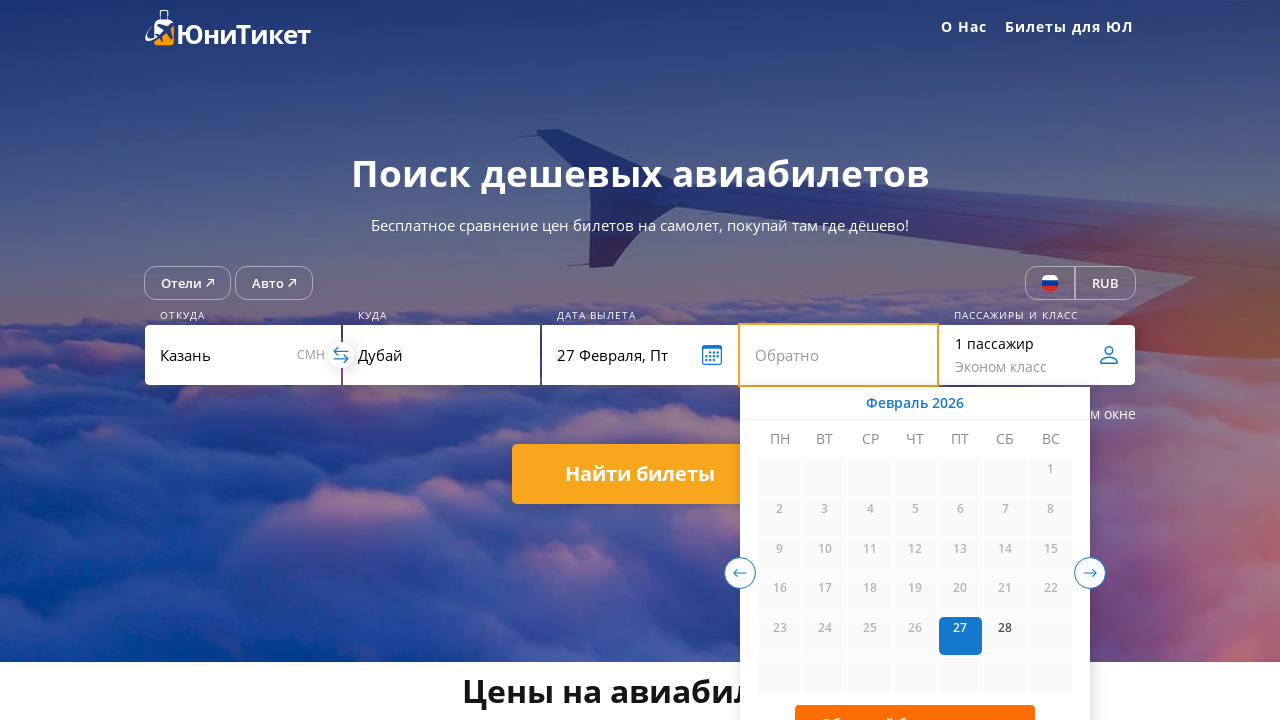